Tests JavaScript prompt box interaction by clicking a button to trigger a prompt, entering text into it, and accepting the prompt on W3Schools TryIt editor.

Starting URL: https://www.w3schools.com/js/tryit.asp?filename=tryjs_prompt

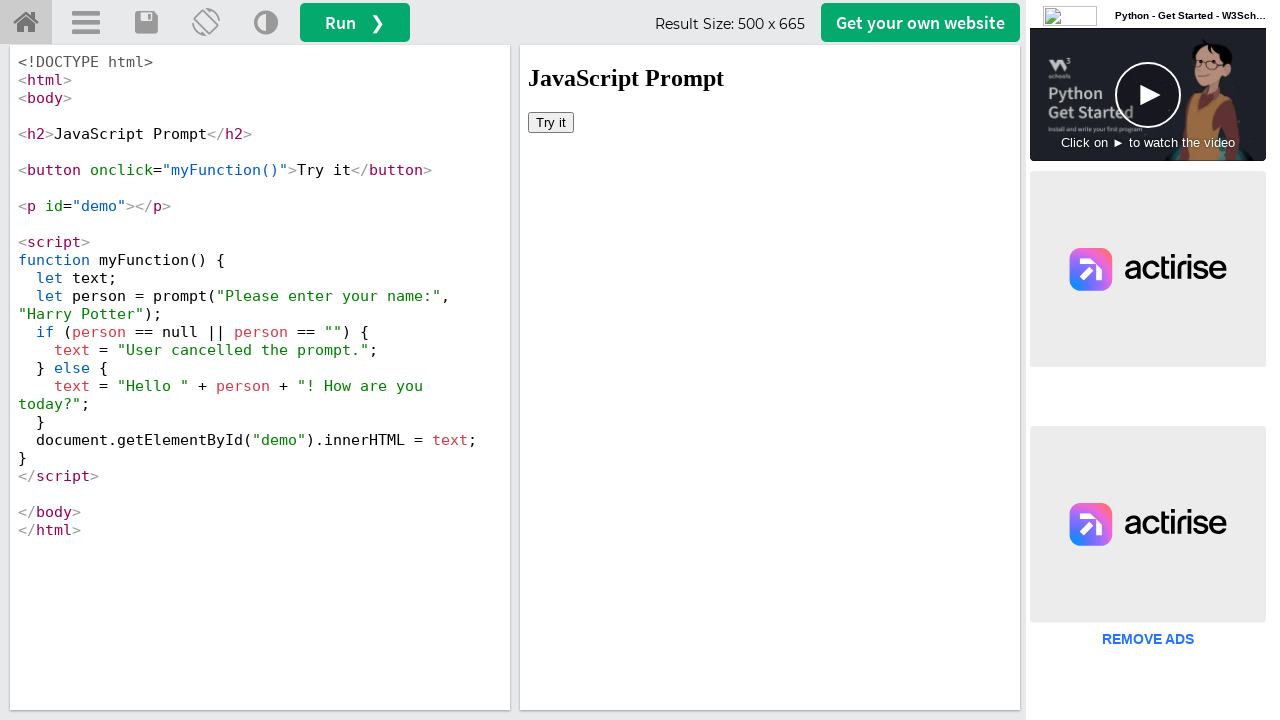

Located the iframeResult iframe containing the example
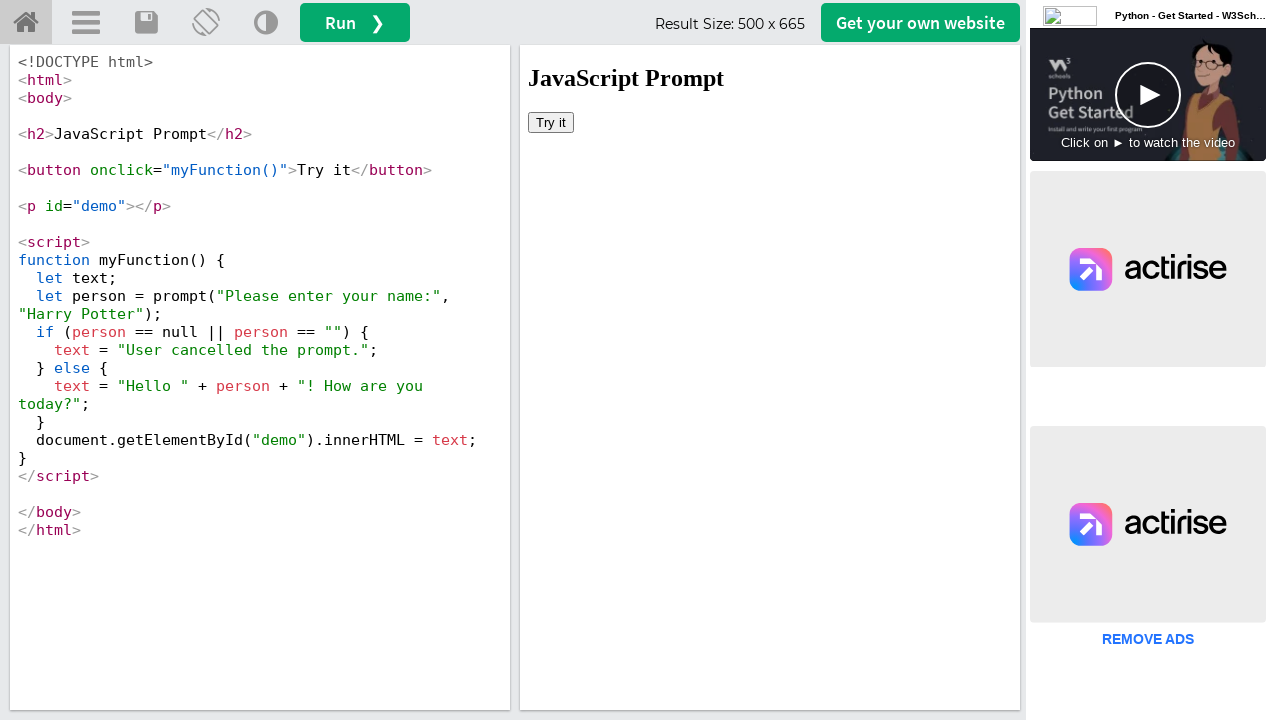

Clicked the button to trigger the JavaScript prompt at (551, 122) on iframe#iframeResult >> internal:control=enter-frame >> button
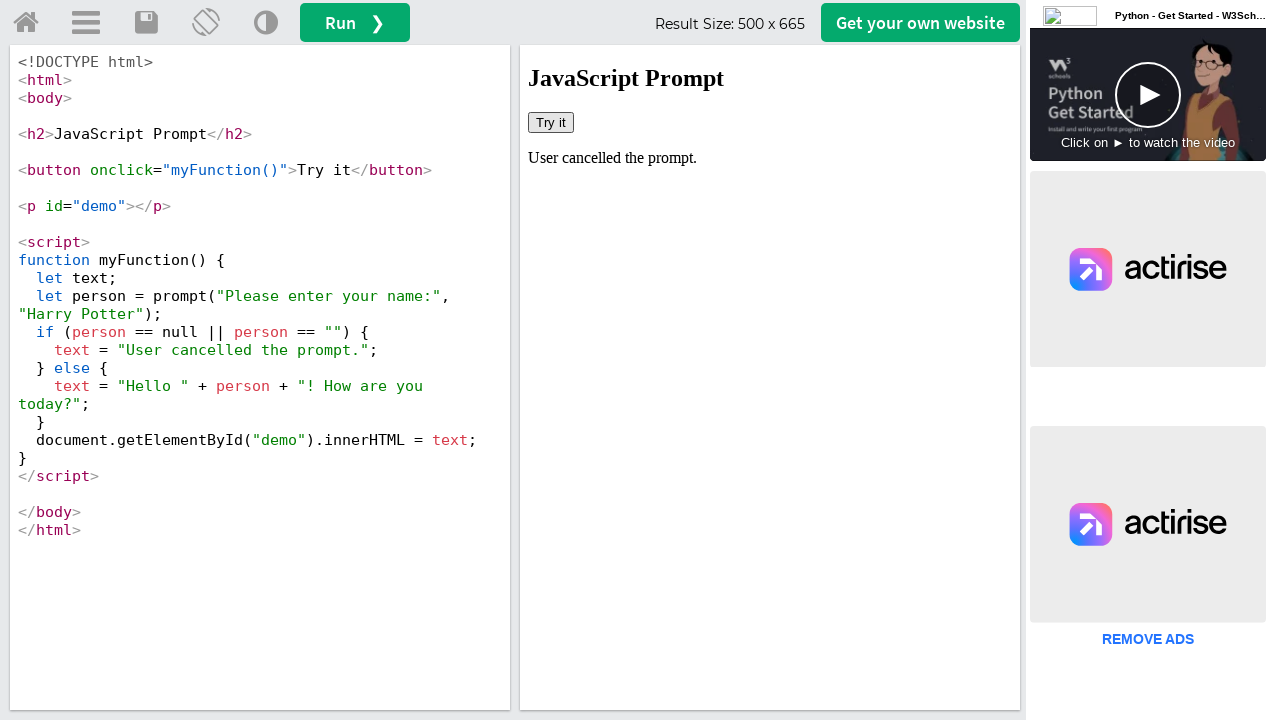

Registered dialog handler to accept prompts with text 'hello there'
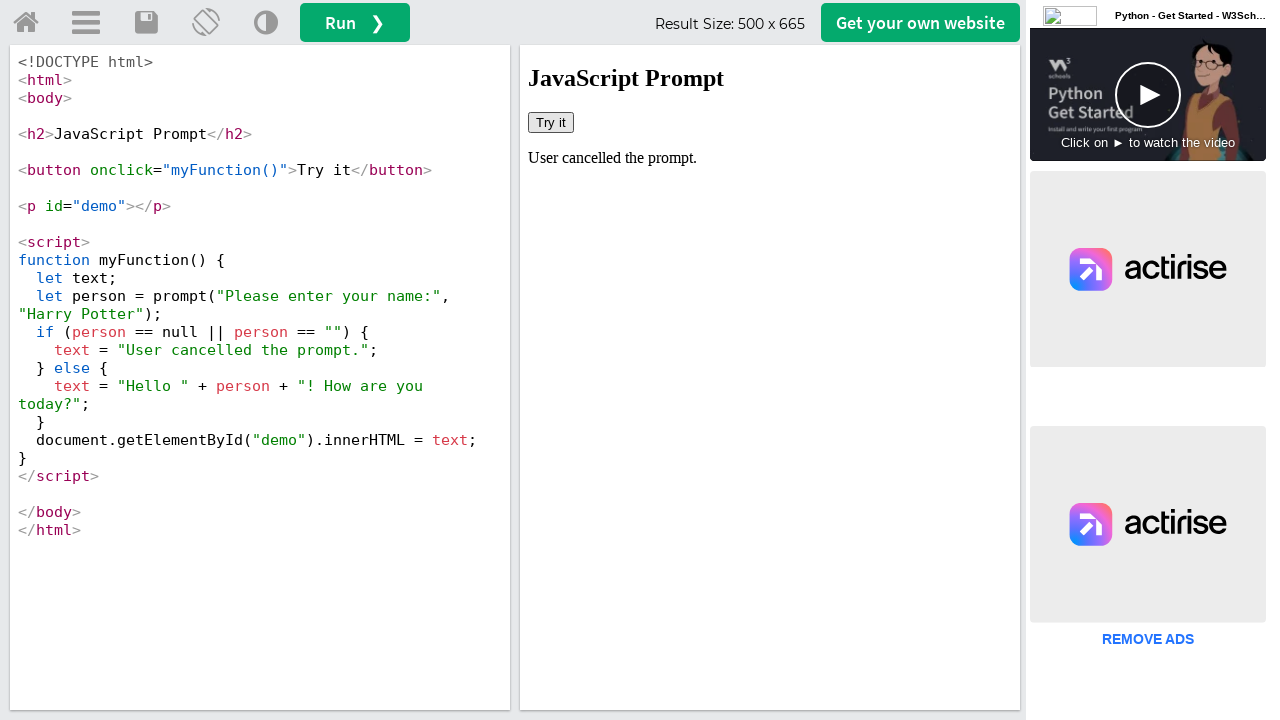

Clicked the button again to trigger the prompt with handler attached at (551, 122) on iframe#iframeResult >> internal:control=enter-frame >> button
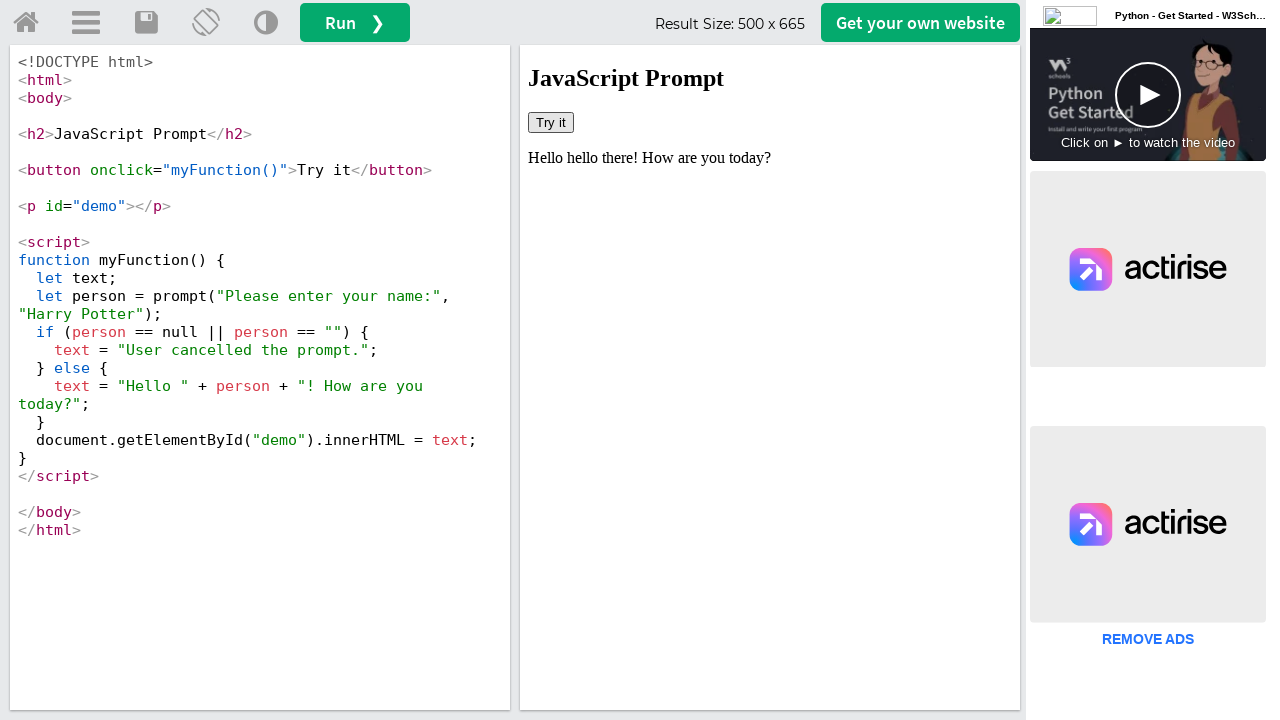

Waited for dialog interaction to complete
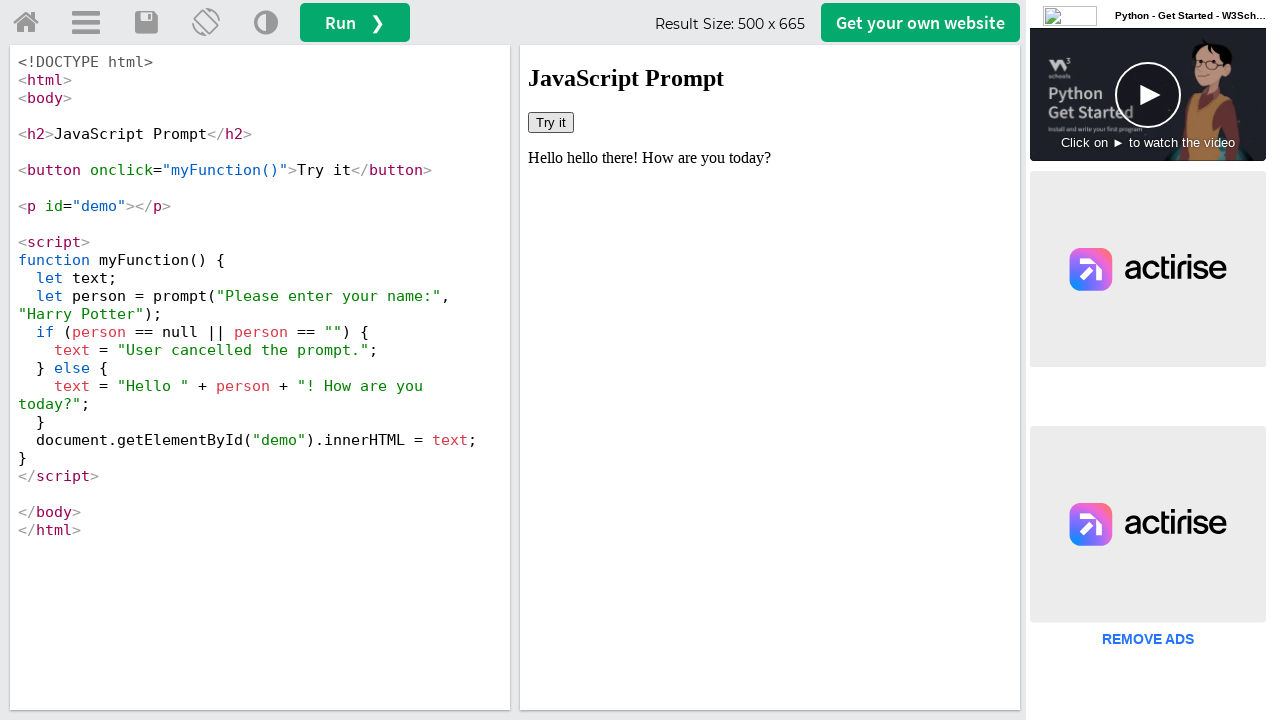

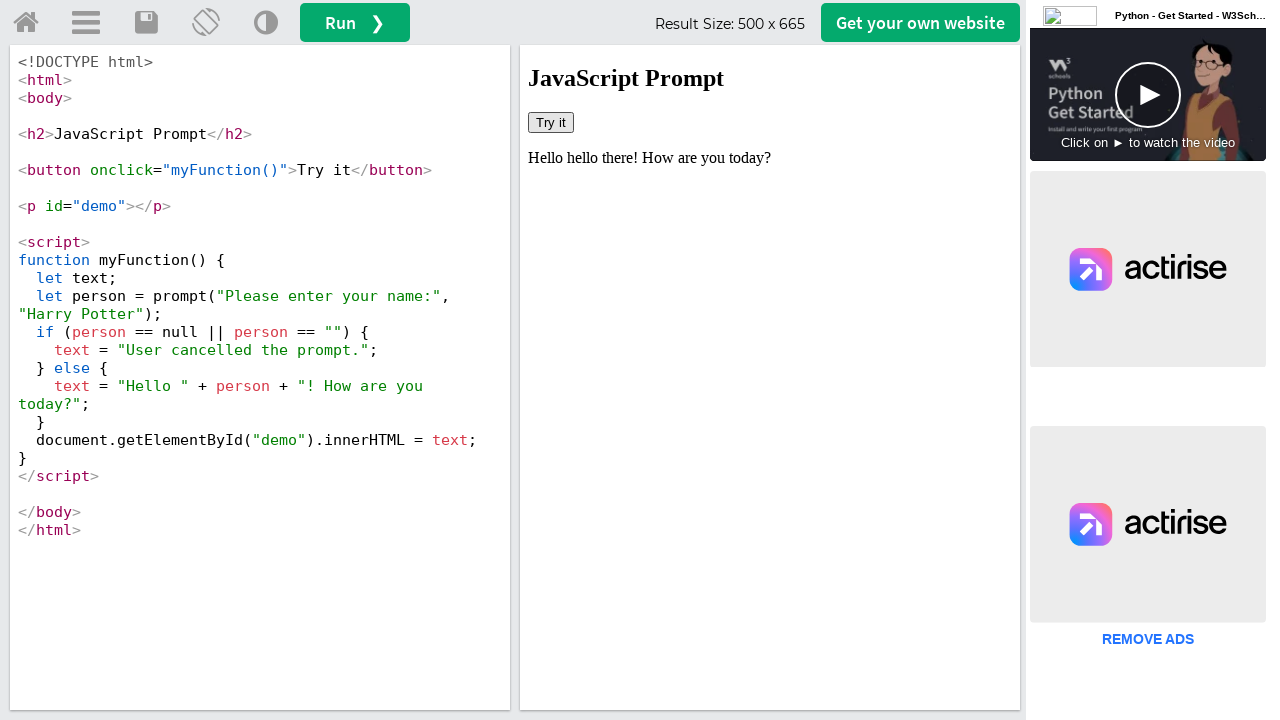